Tests scroll functionality on AJIO website by scrolling down to the Returns link and then scrolling back up to the MEN navigation element.

Starting URL: https://www.ajio.com/?utm_source=Admitad&utm_medium=Affiliate&utm_campaign=5c8bb5c3b3310aefd70cf49c834290d7

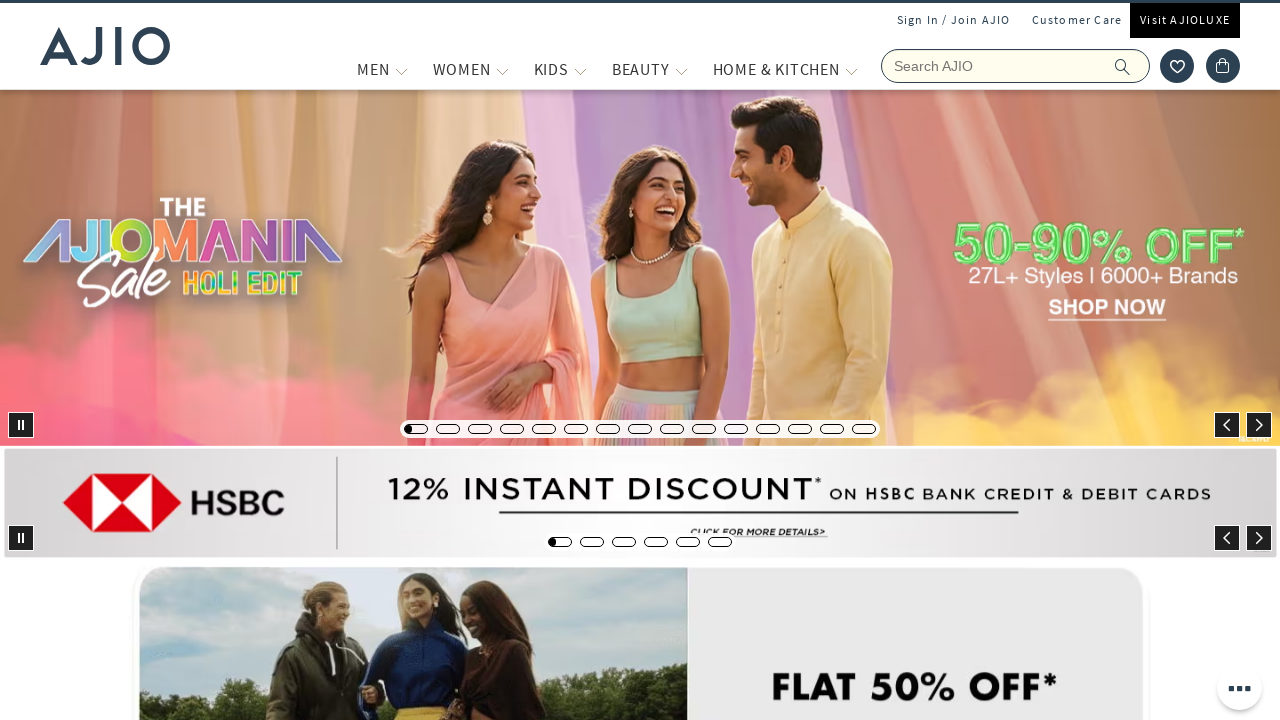

Located Returns link element
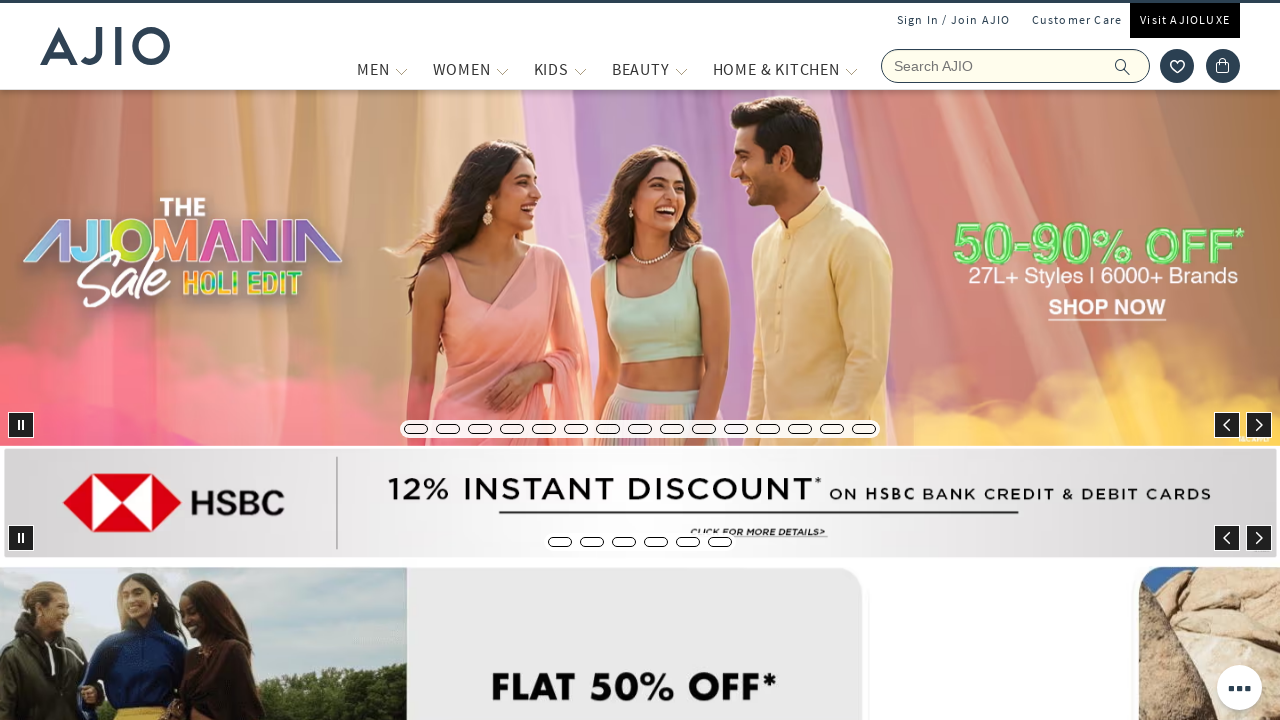

Scrolled down to Returns link
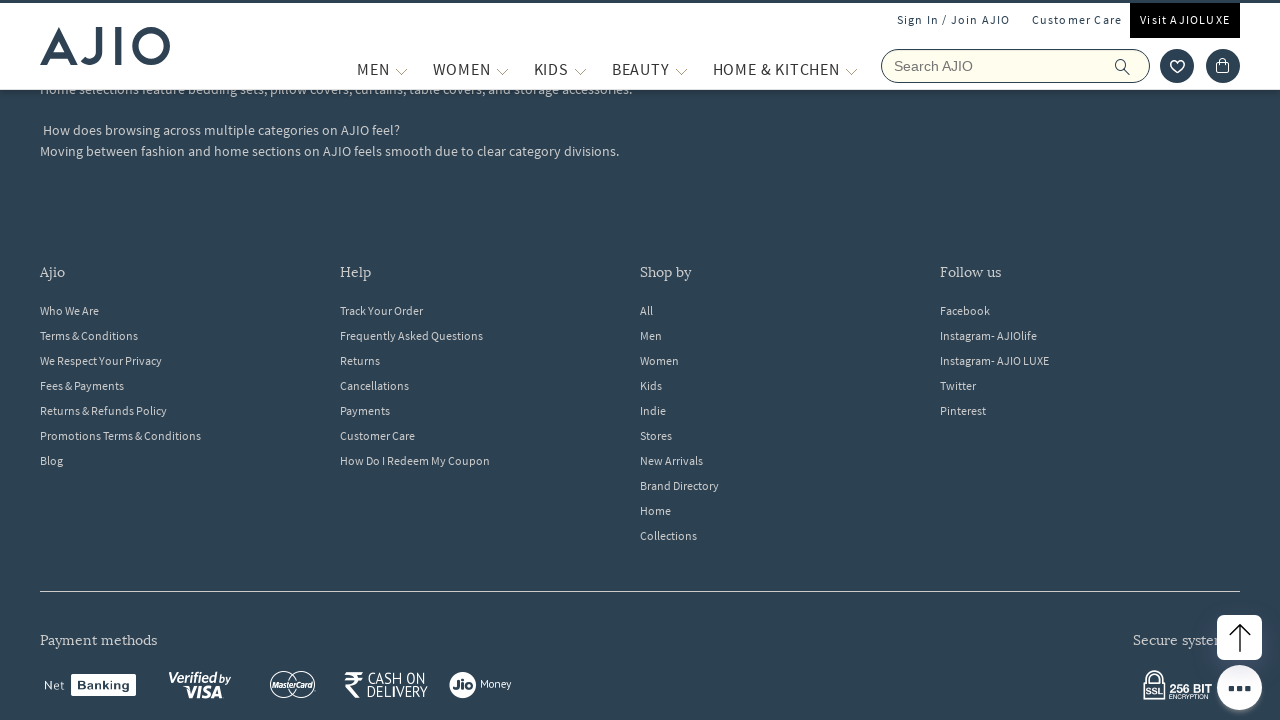

Waited 2 seconds after scrolling to Returns link
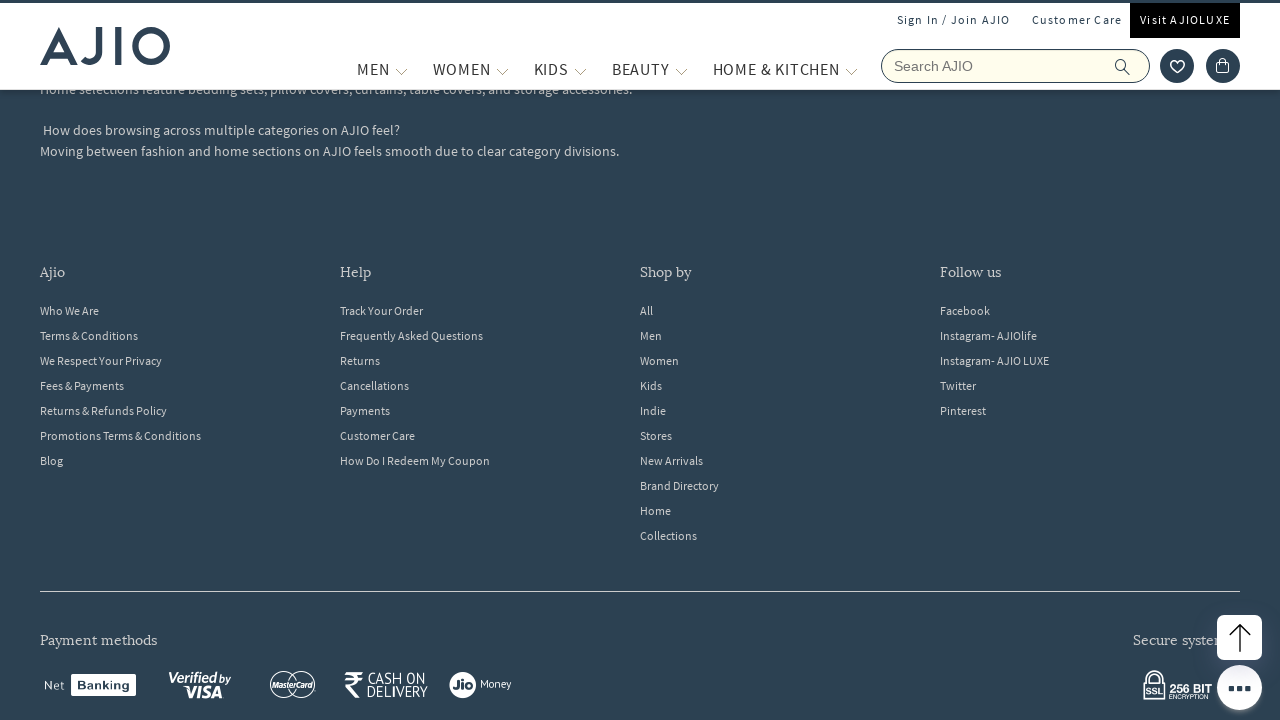

Located MEN navigation element
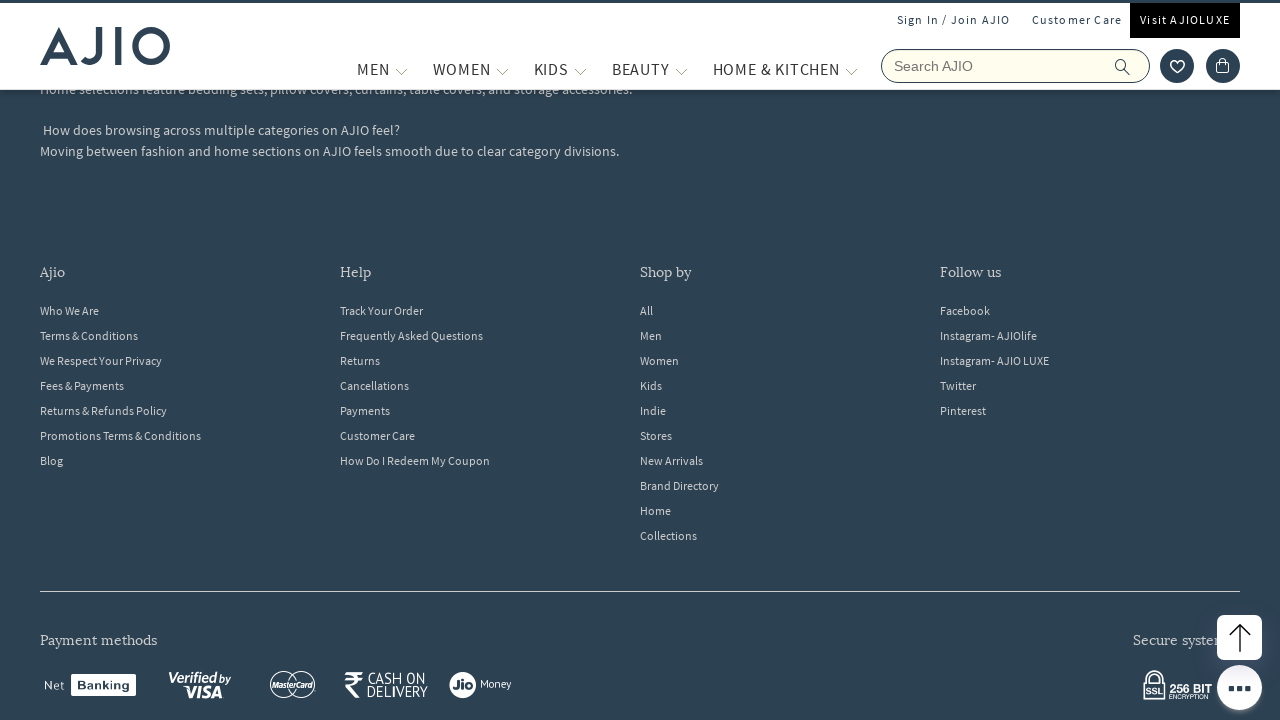

Scrolled back up to MEN navigation element
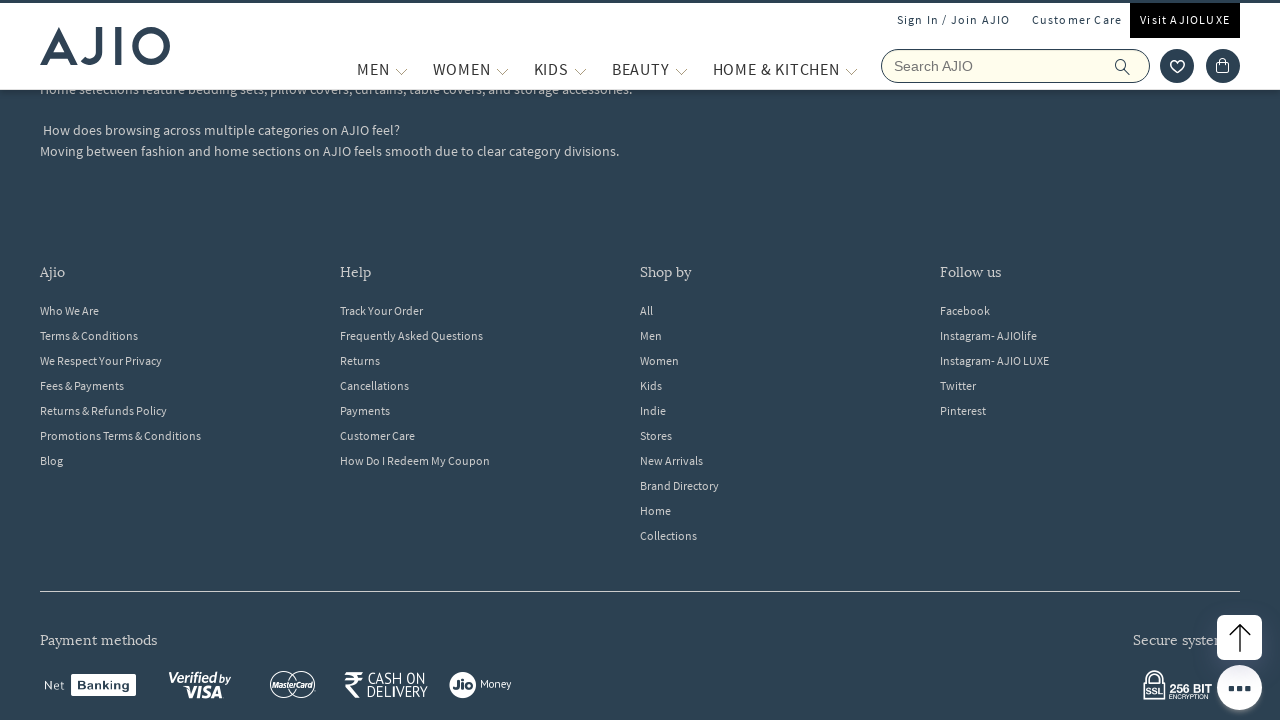

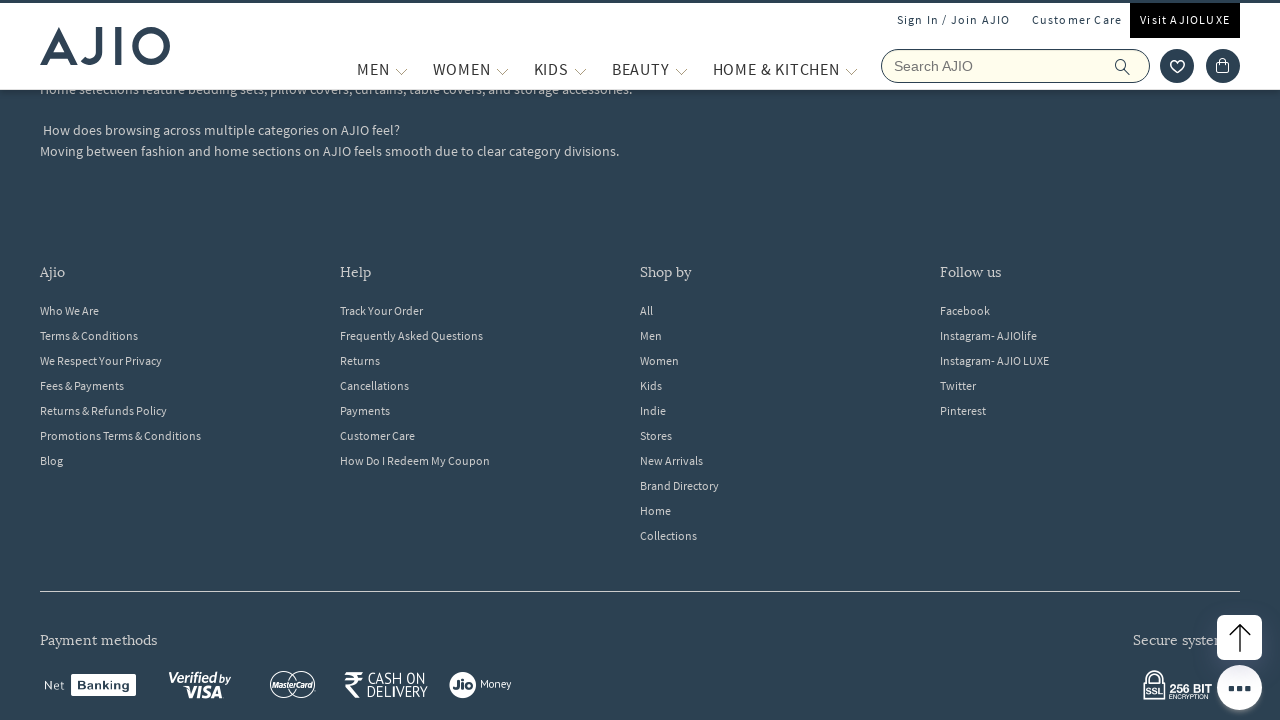